Tests drag and drop using native mouse actions by clicking and holding element A, moving to element B, and releasing

Starting URL: https://the-internet.herokuapp.com/drag_and_drop

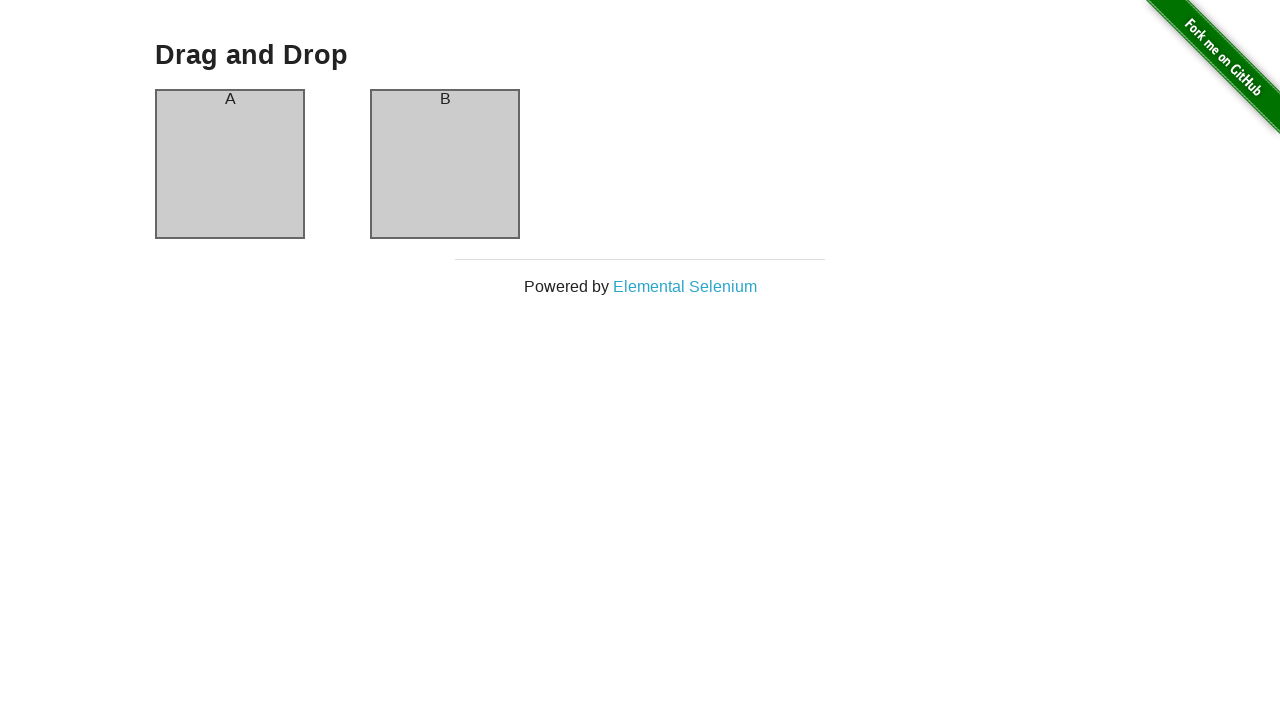

Navigated to drag and drop test page
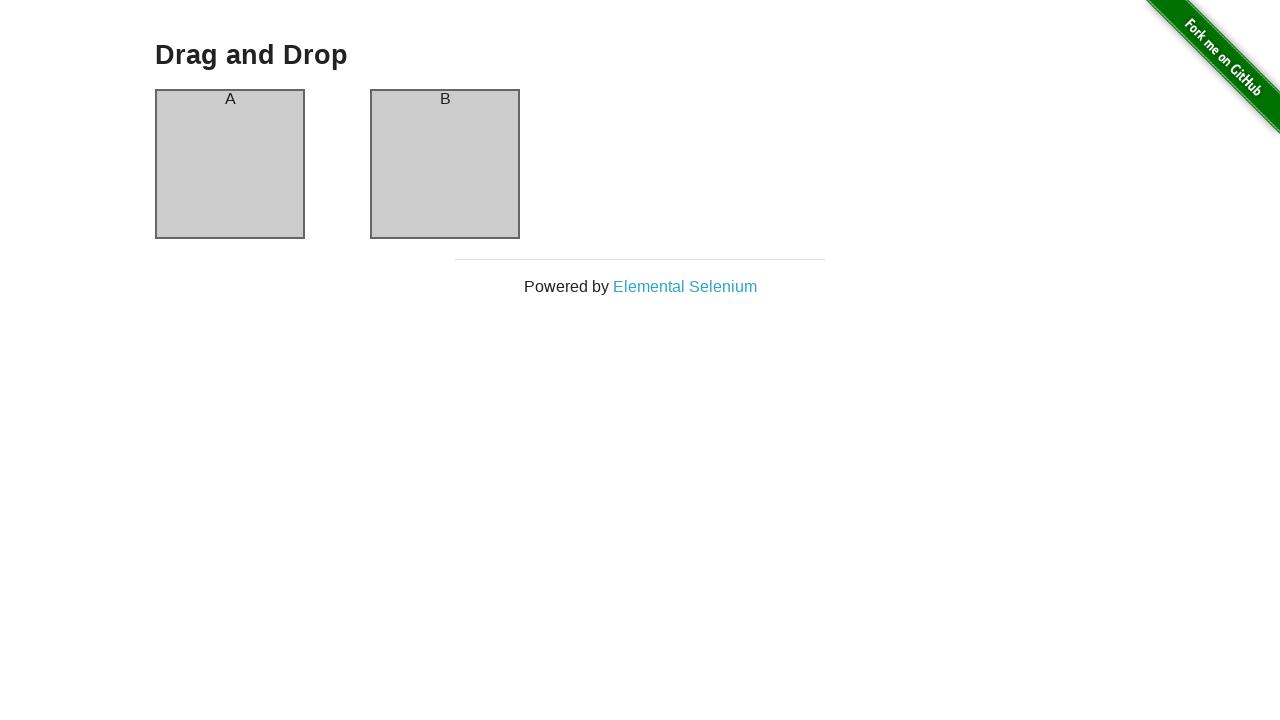

Located source element A
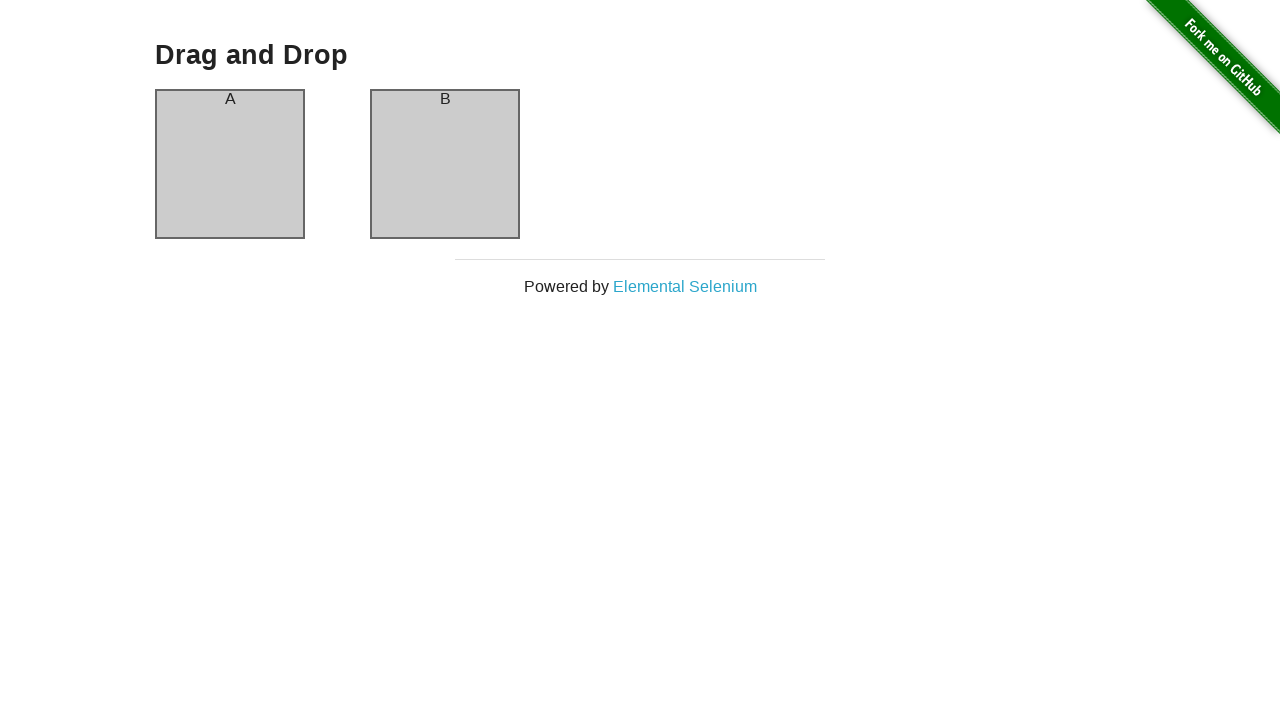

Located target element B
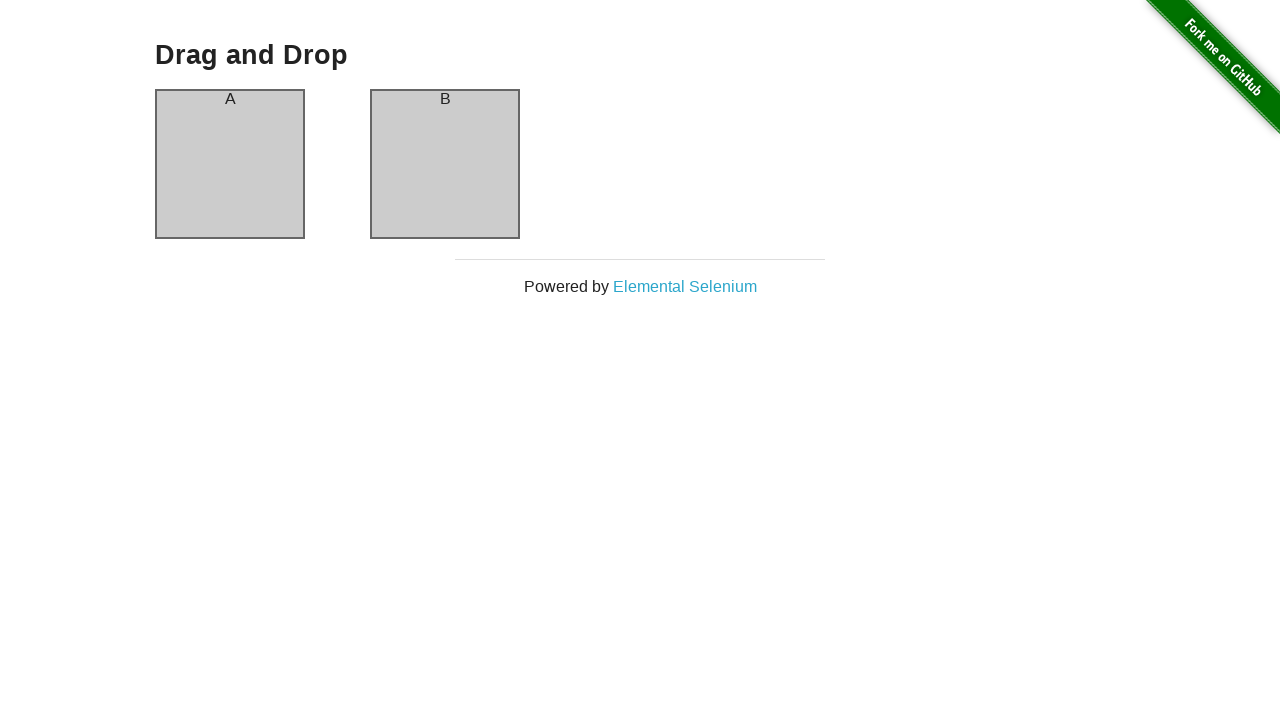

Performed drag and drop from element A to element B using native mouse actions at (445, 164)
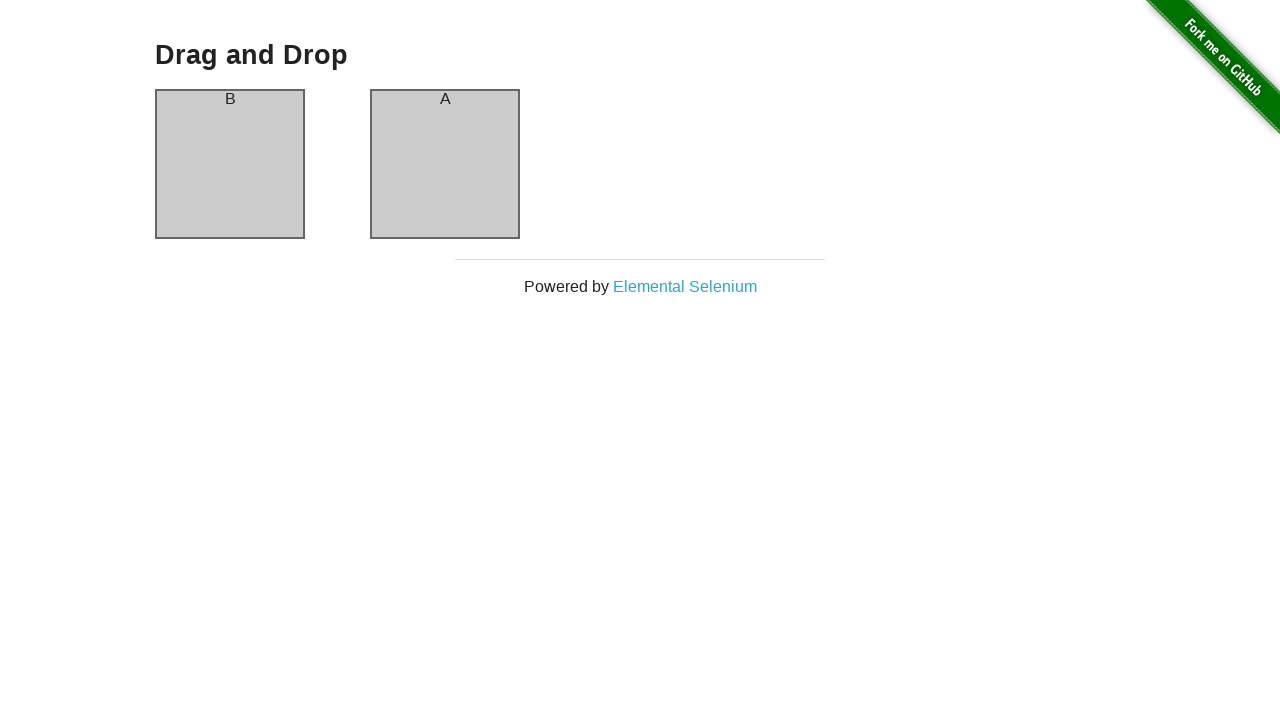

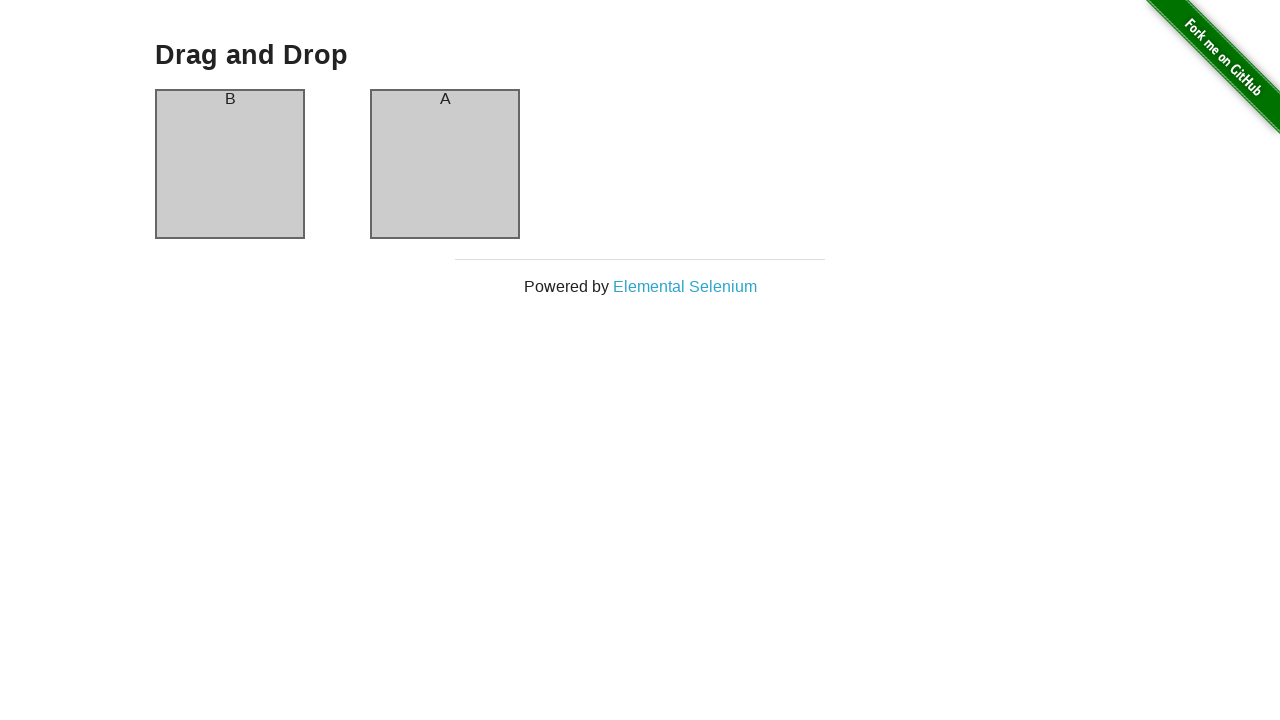